Tests checkbox interaction by verifying initial states, toggling checkboxes, and implementing conditional selection logic to ensure both checkboxes end up selected

Starting URL: https://the-internet.herokuapp.com/checkboxes

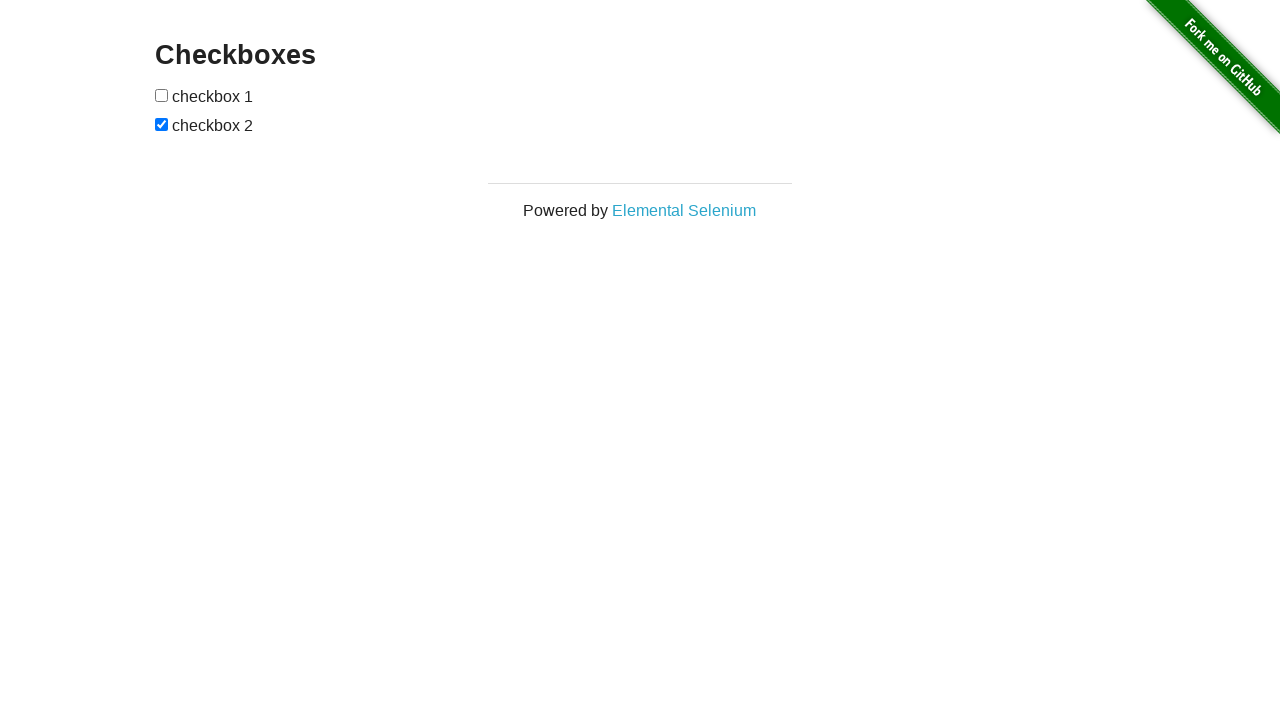

Located first checkbox element
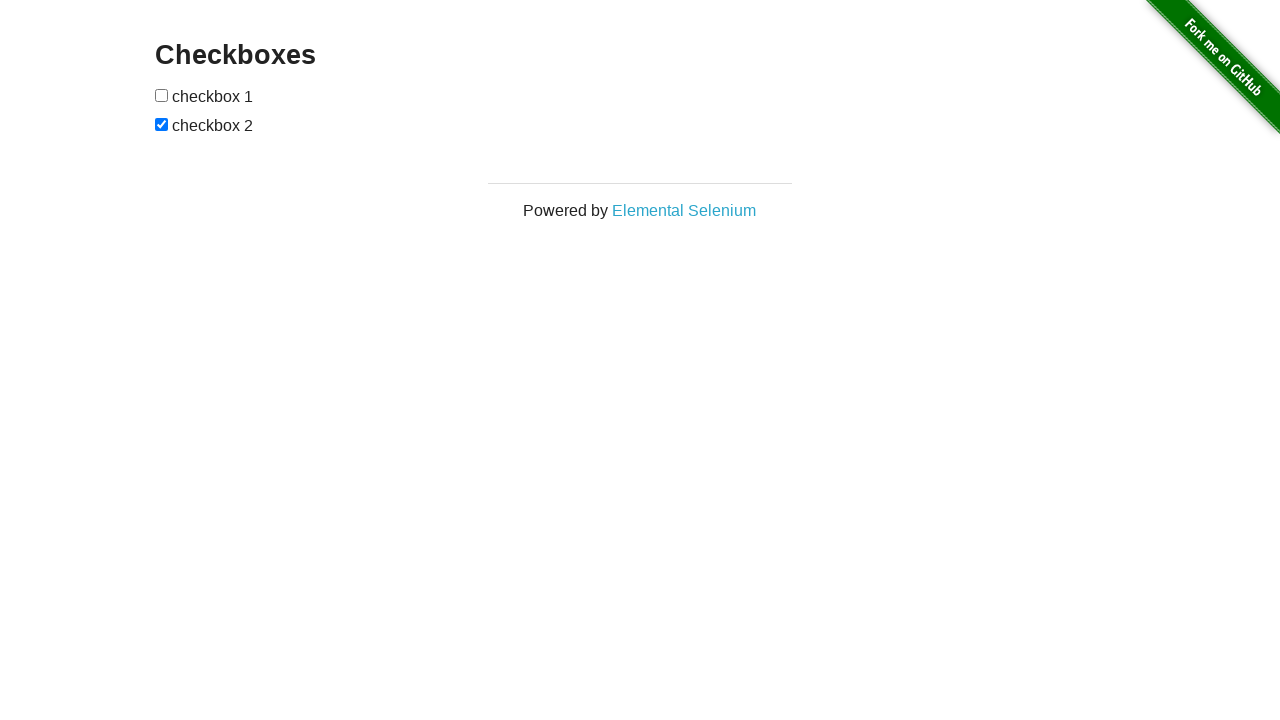

Located second checkbox element
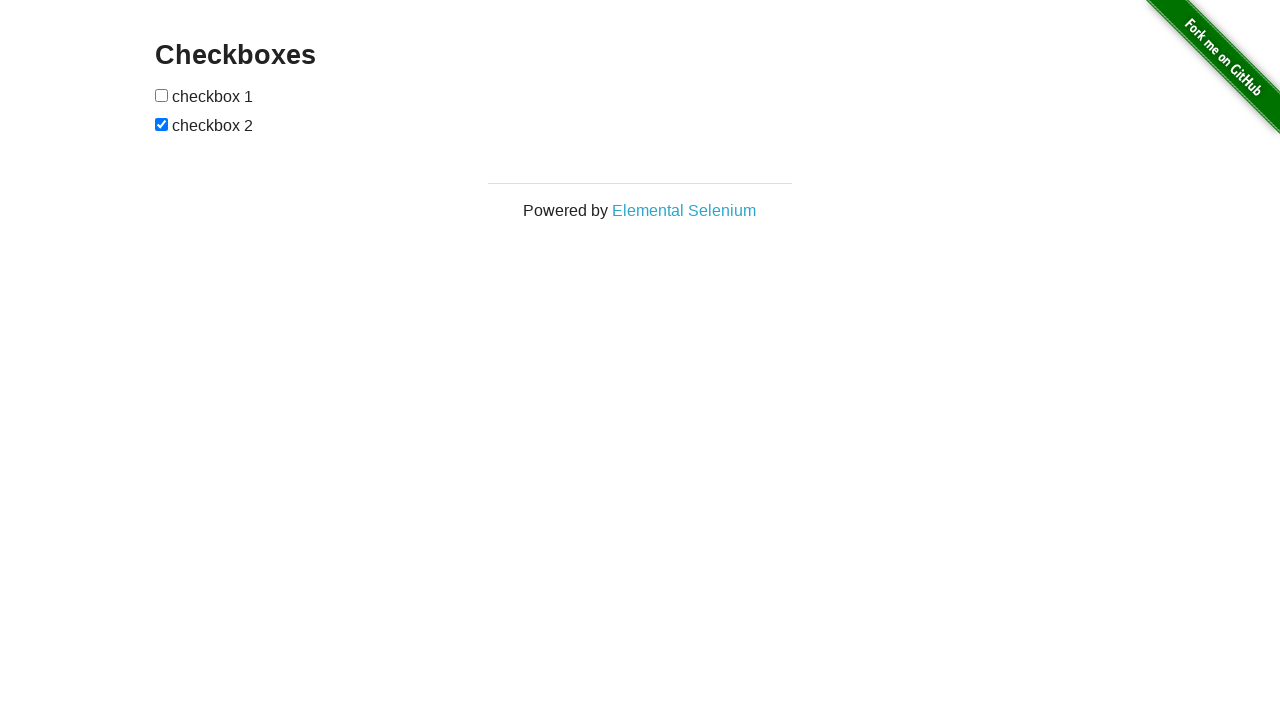

Verified checkbox 1 is initially unchecked
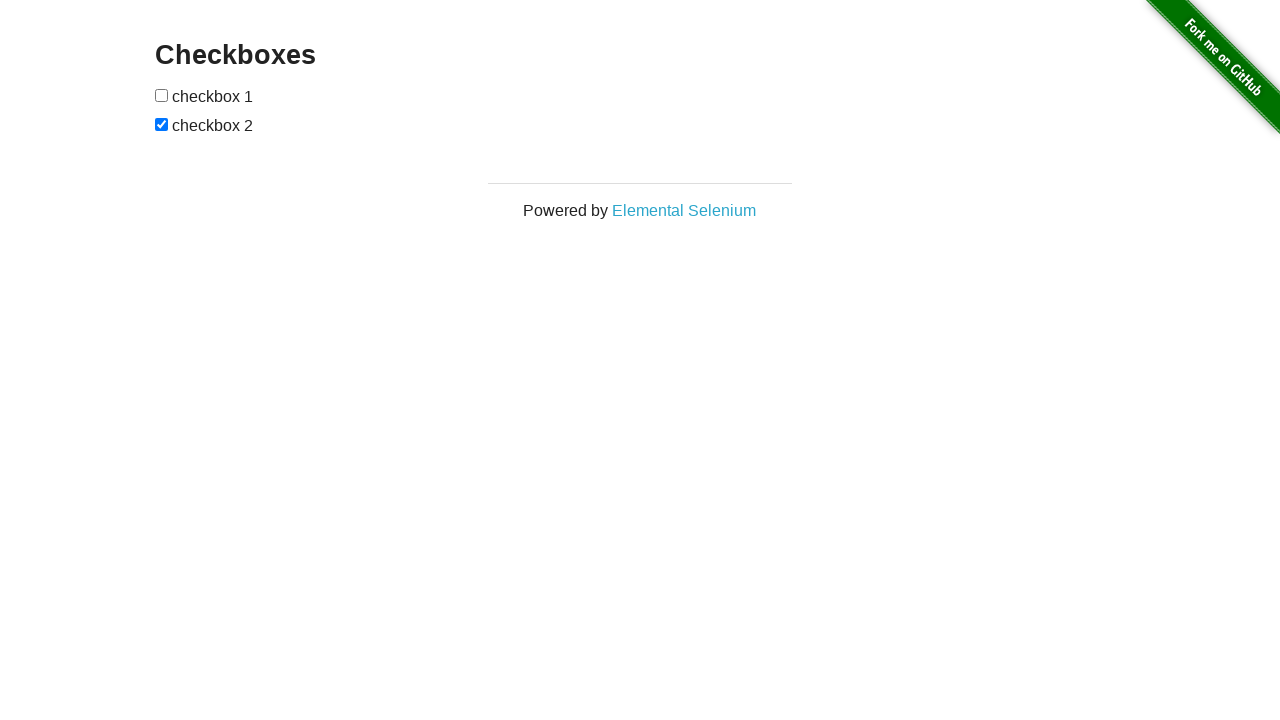

Verified checkbox 2 is initially checked
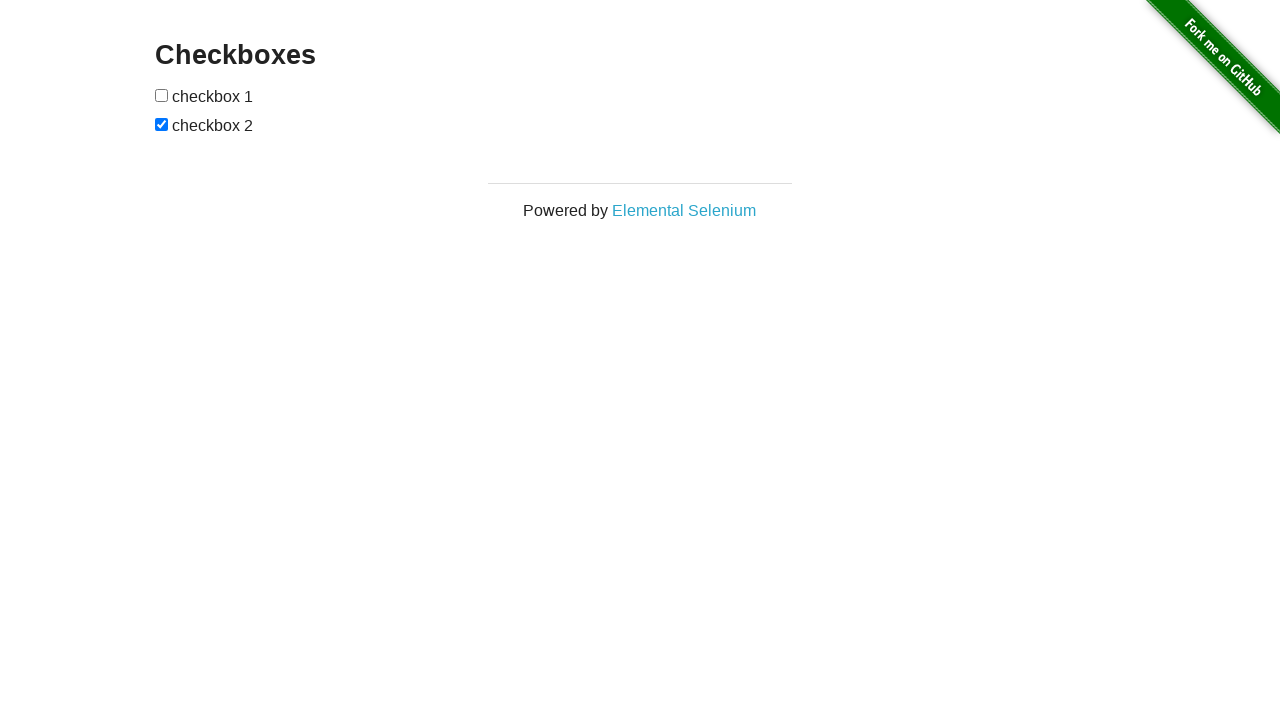

Clicked checkbox 1 to check it at (162, 95) on (//input[@type='checkbox'])[1]
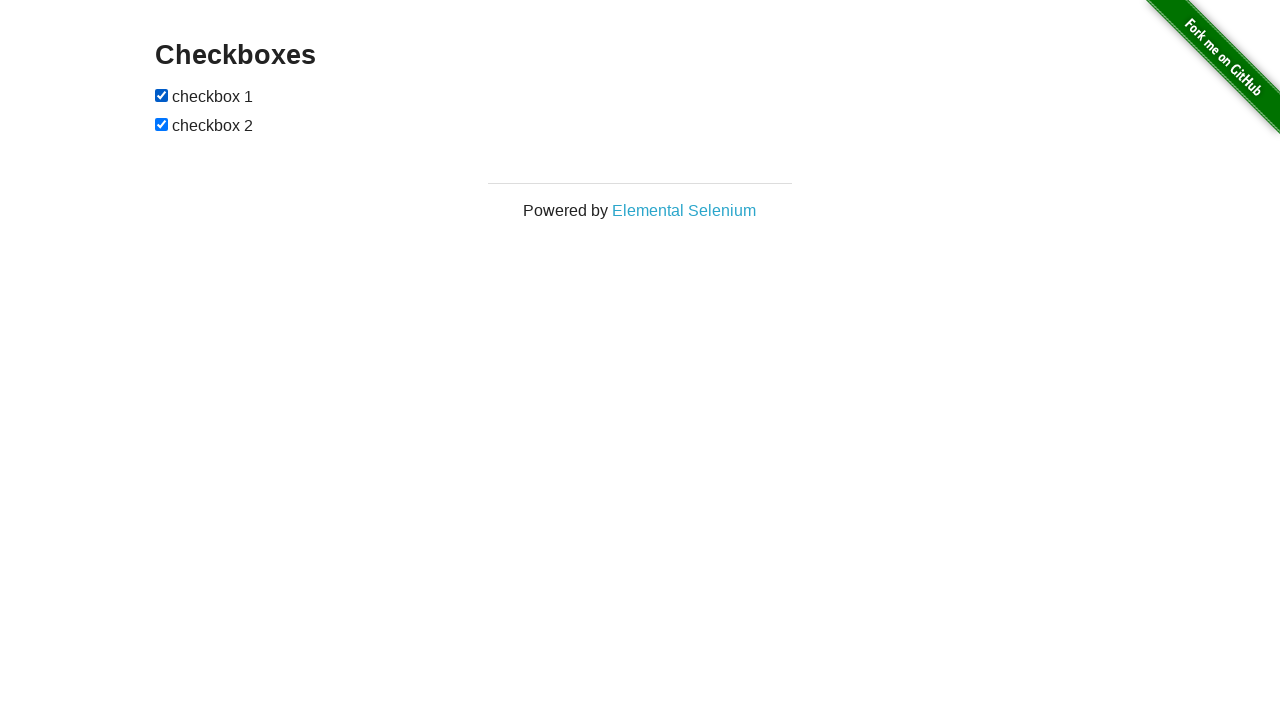

Clicked checkbox 2 to uncheck it at (162, 124) on (//input[@type='checkbox'])[2]
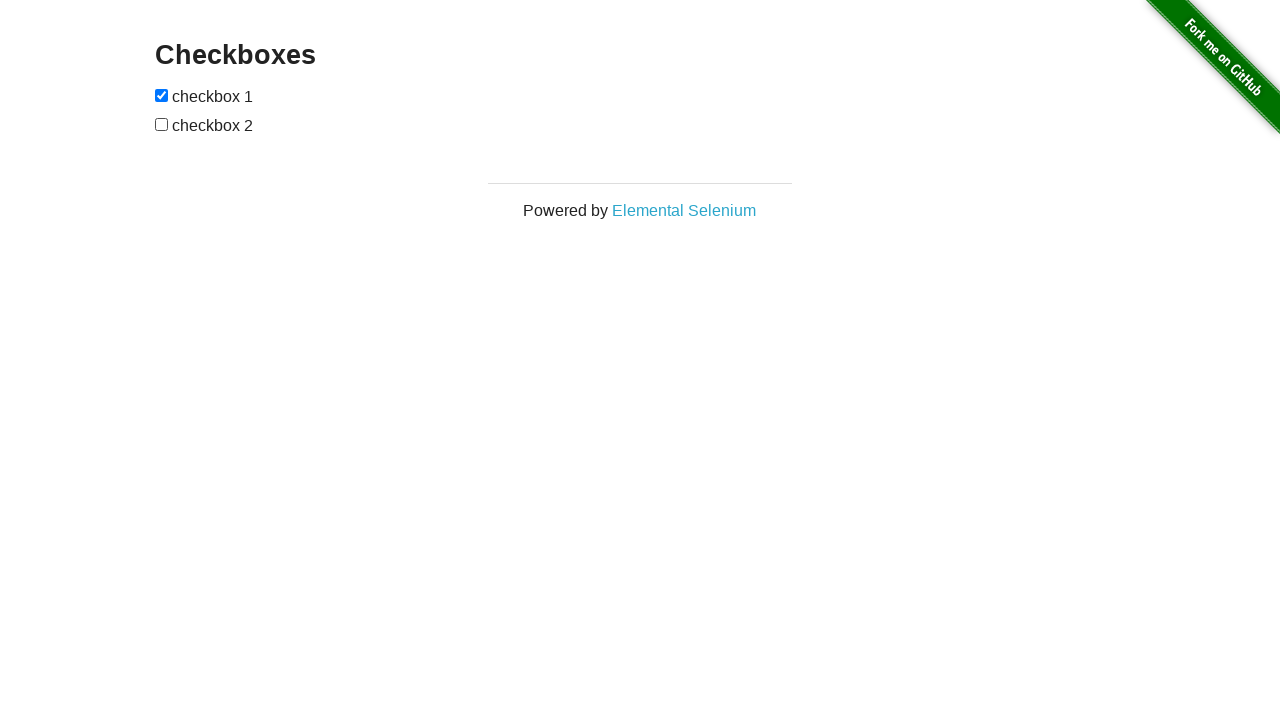

Checkbox 2 was not checked, clicked to check it at (162, 124) on (//input[@type='checkbox'])[2]
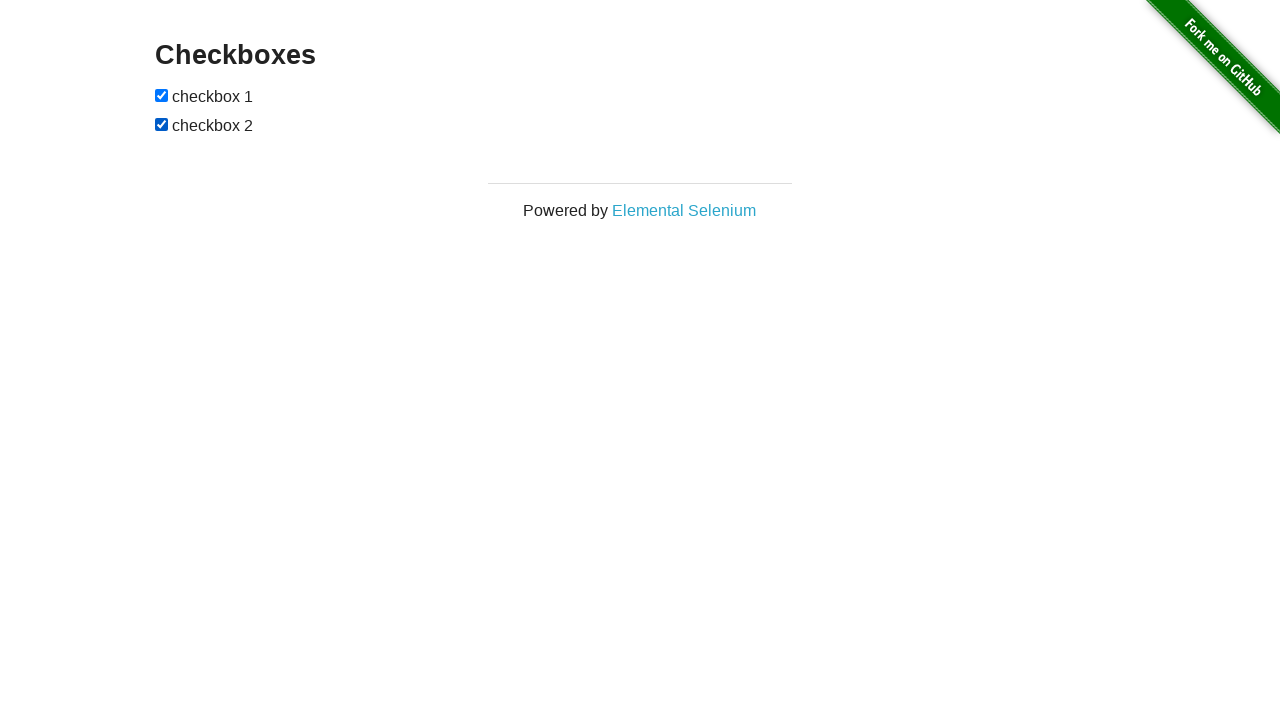

Verified checkbox 1 is now checked
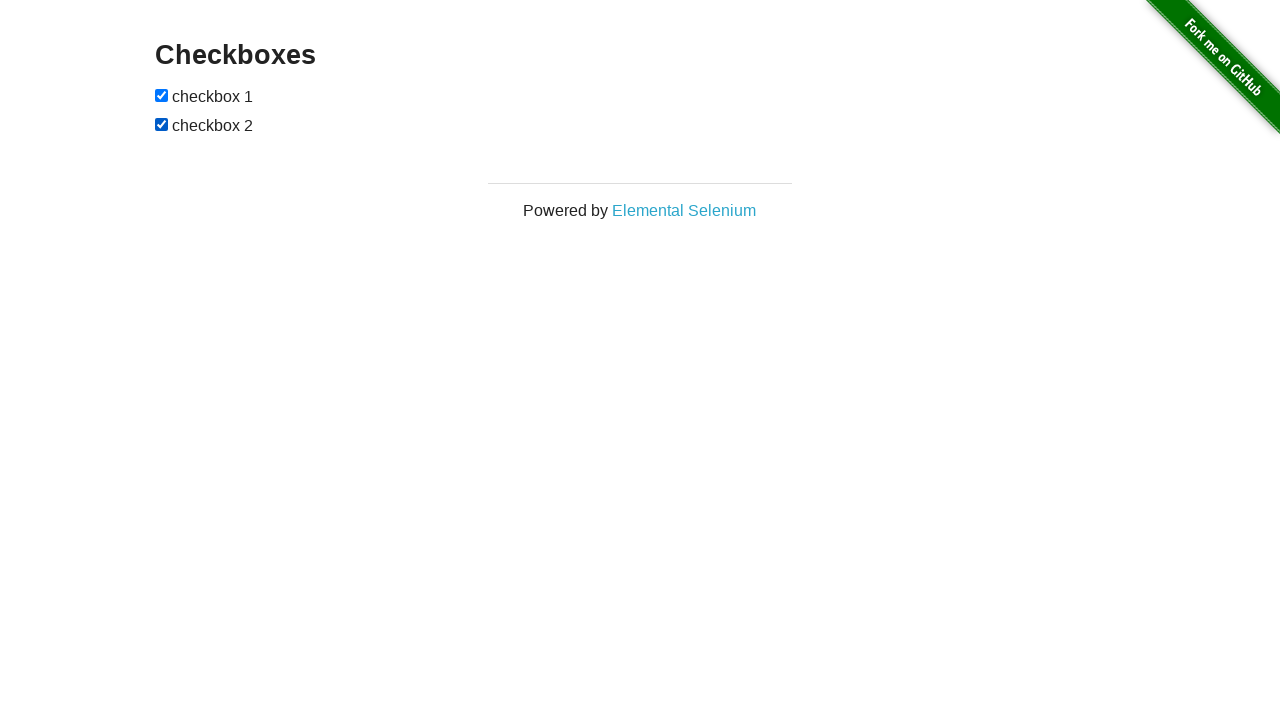

Verified checkbox 2 is now checked
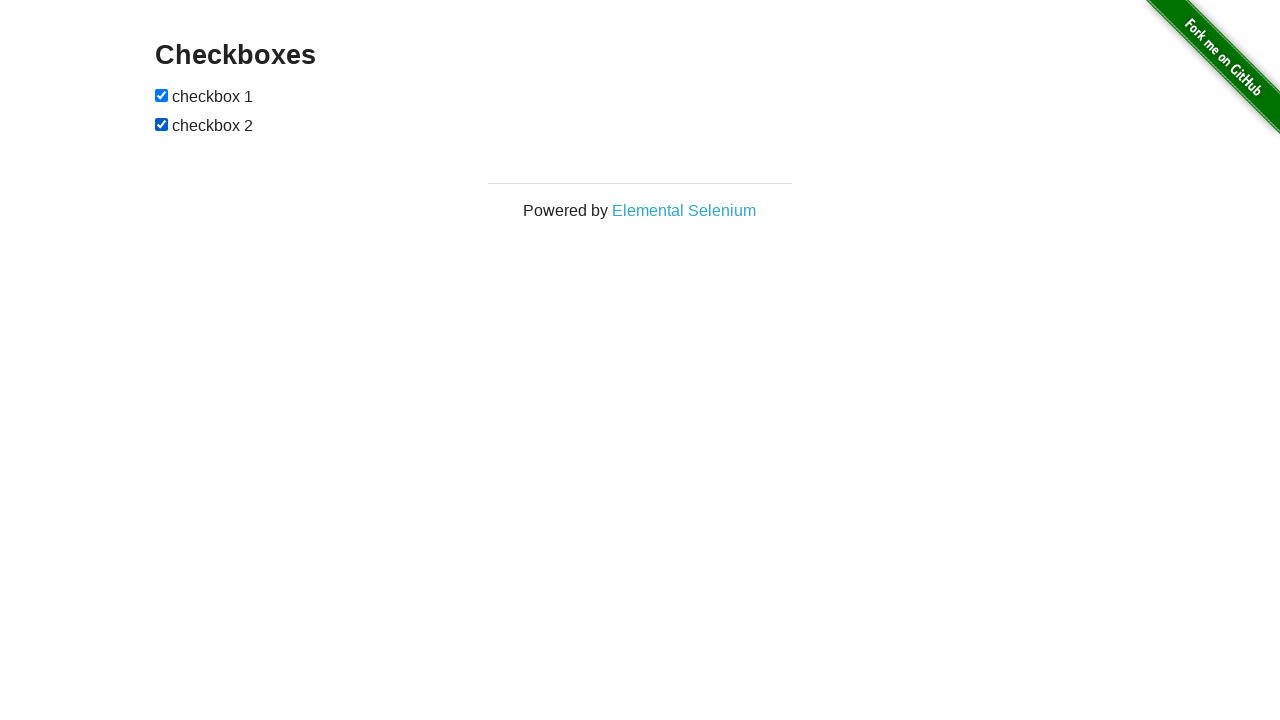

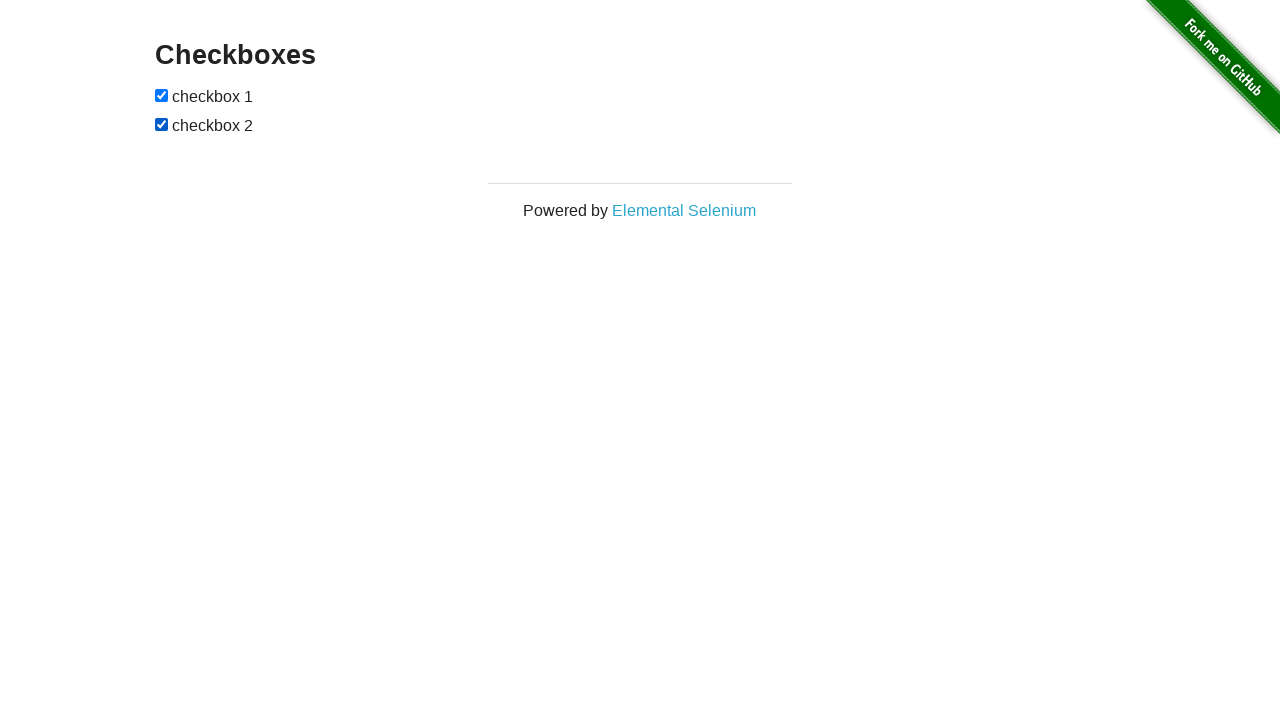